Tests timeout handling during dynamic loading by clicking Start button with a short wait timeout, then recovering and verifying the message appears

Starting URL: http://the-internet.herokuapp.com/dynamic_loading/1

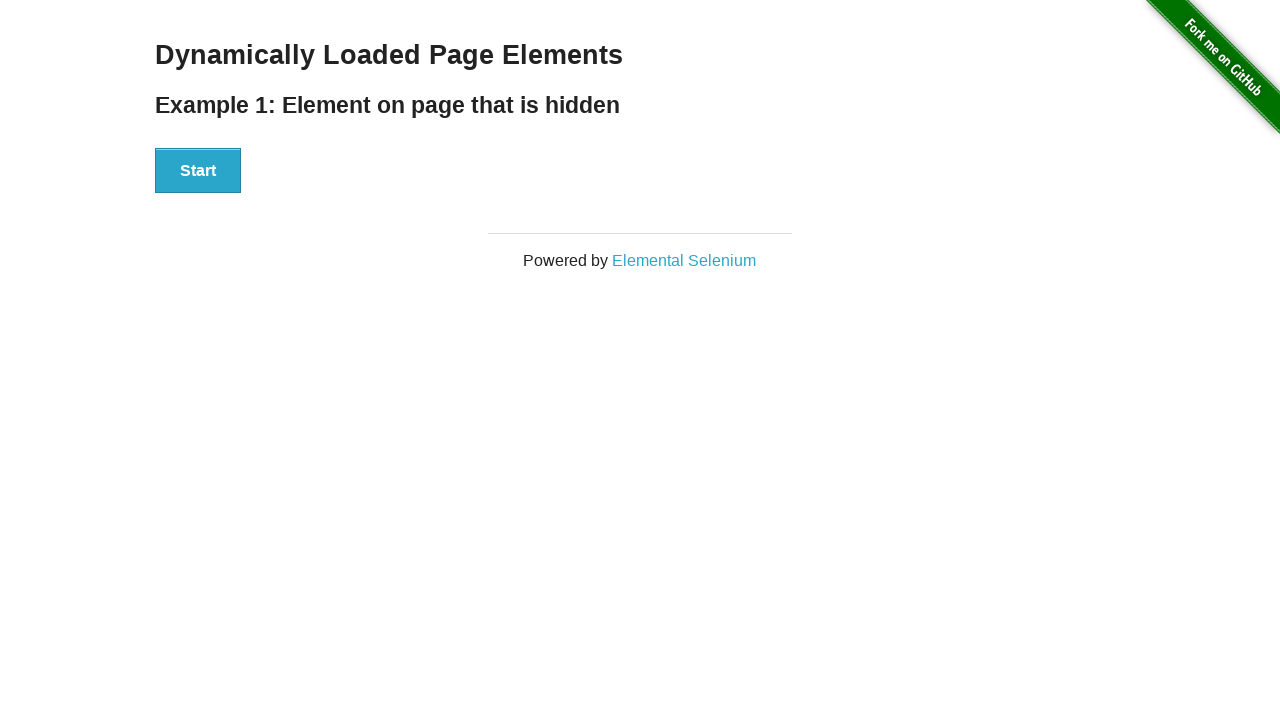

Clicked Start button to initiate dynamic loading at (198, 171) on xpath=//div[@id='start']/button[text()='Start']
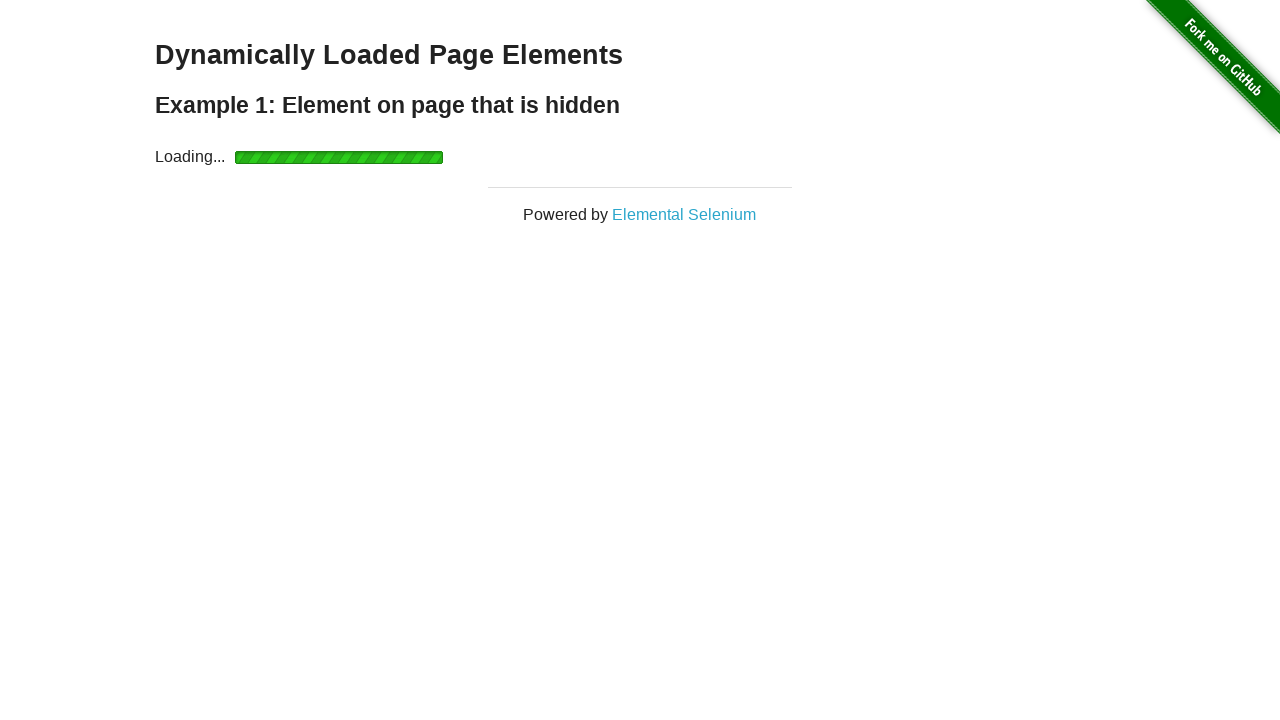

Waited for finish element to become visible with 10s timeout
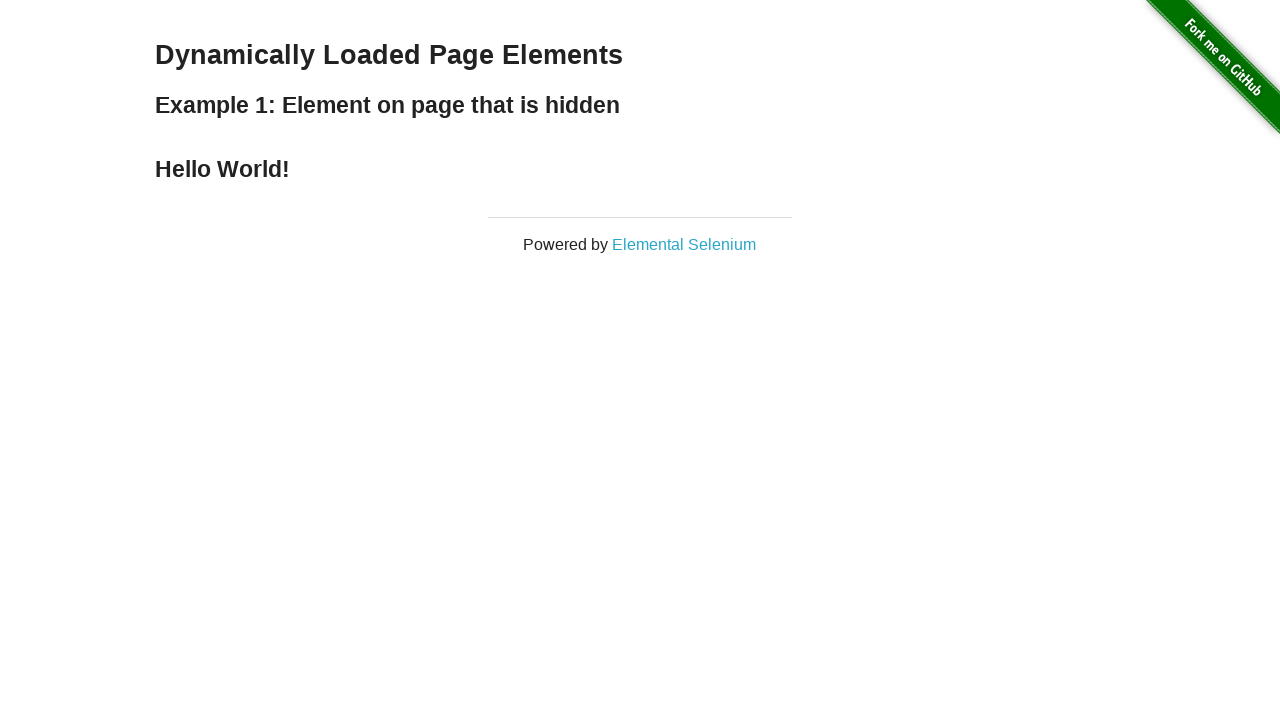

Located finish element containing the message
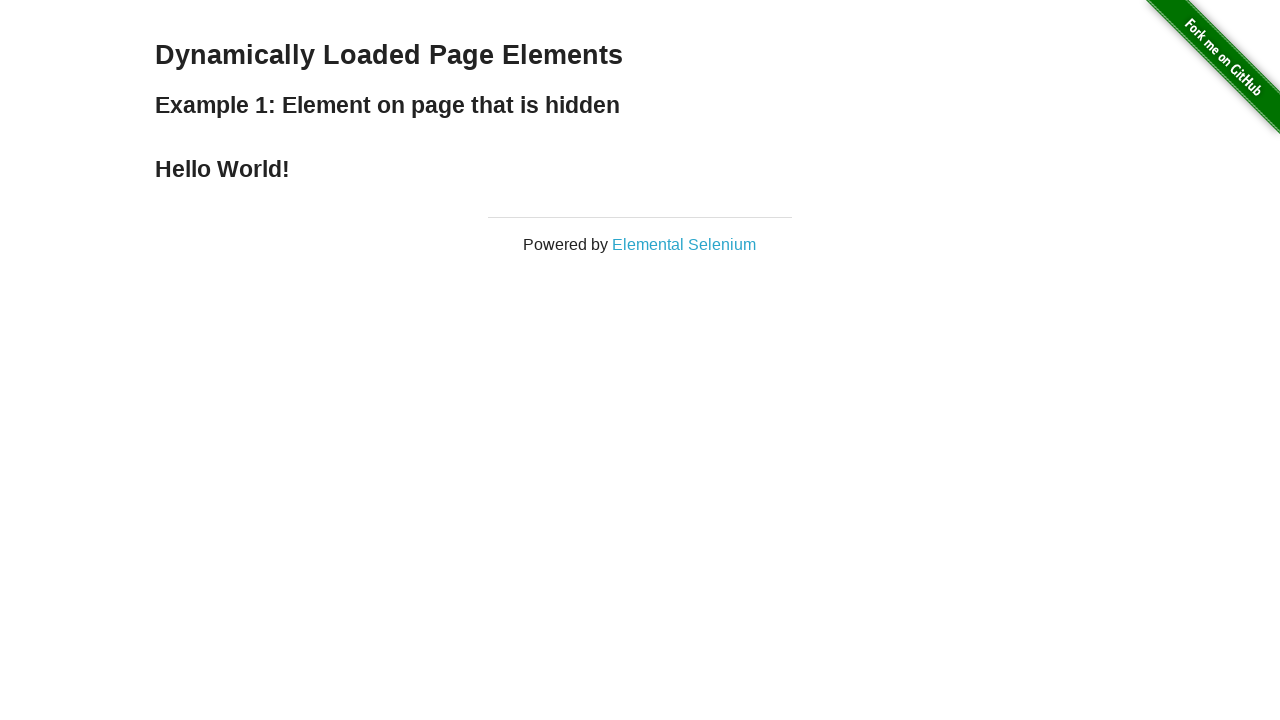

Verified 'Hello World!' message is present in finish element
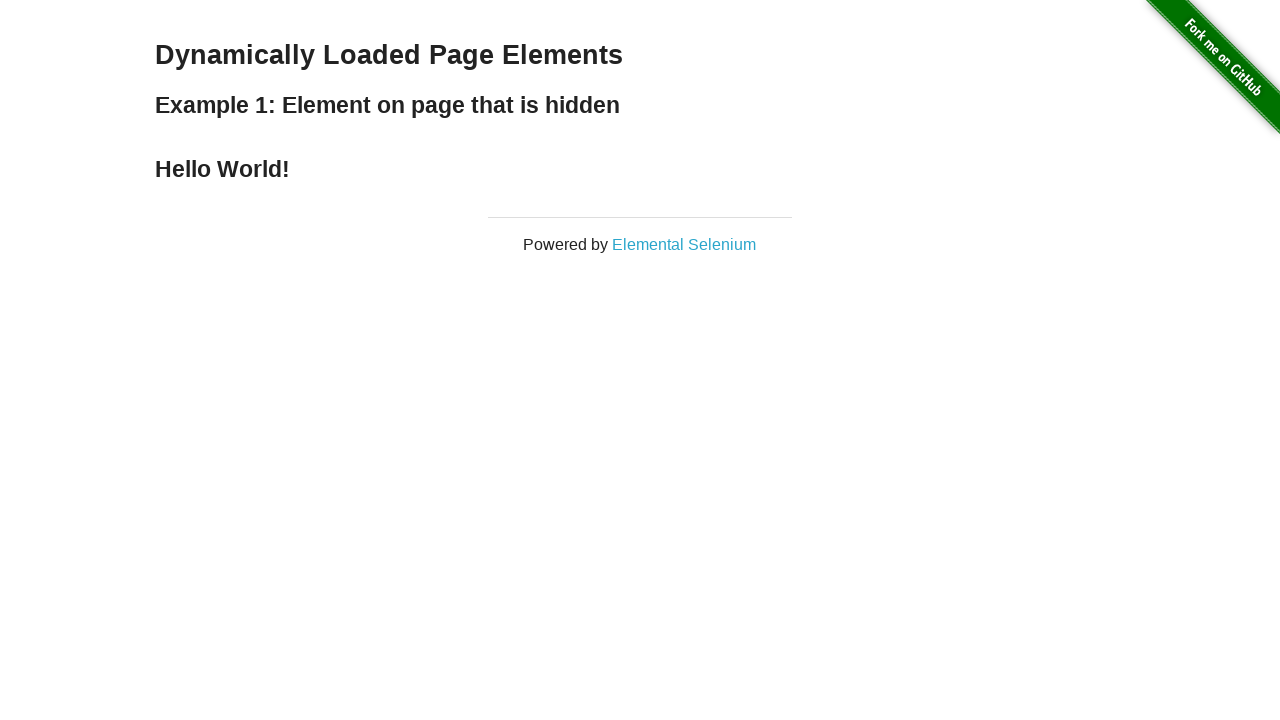

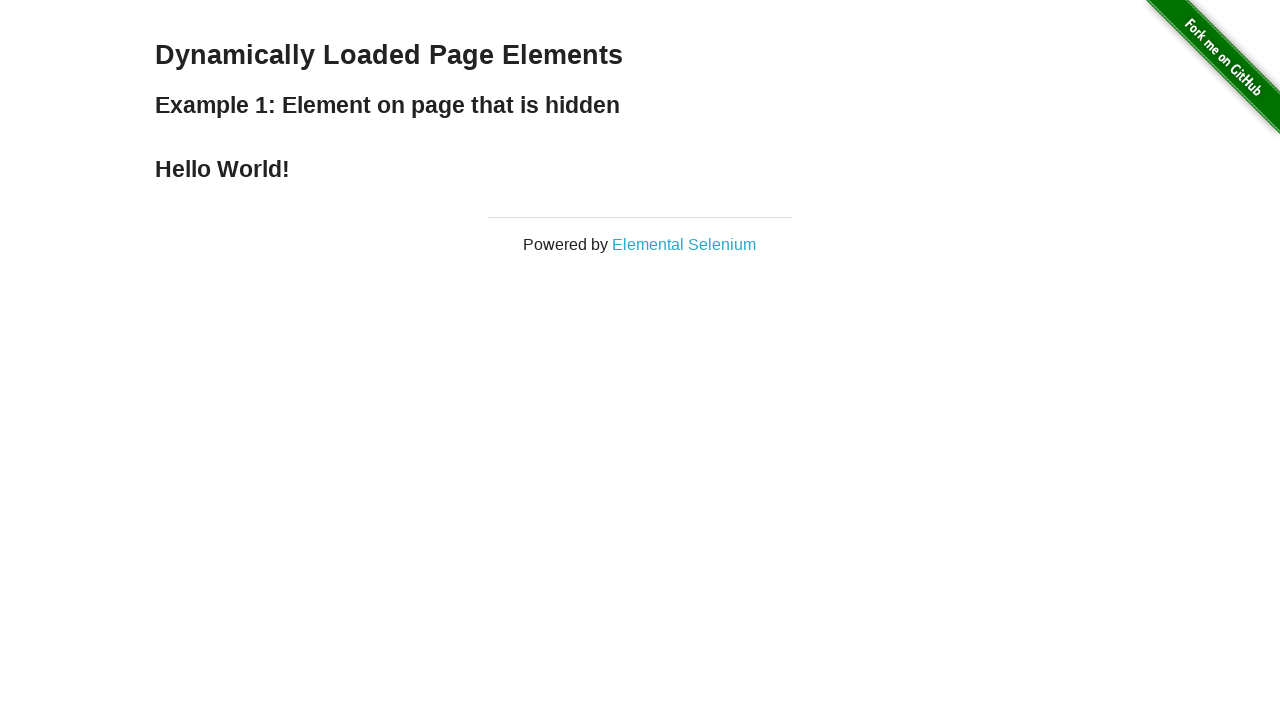